Tests axis-restricted dragging by clicking the Axis Restricted tab and dragging boxes along X-axis and Y-axis separately

Starting URL: https://demoqa.com/dragabble

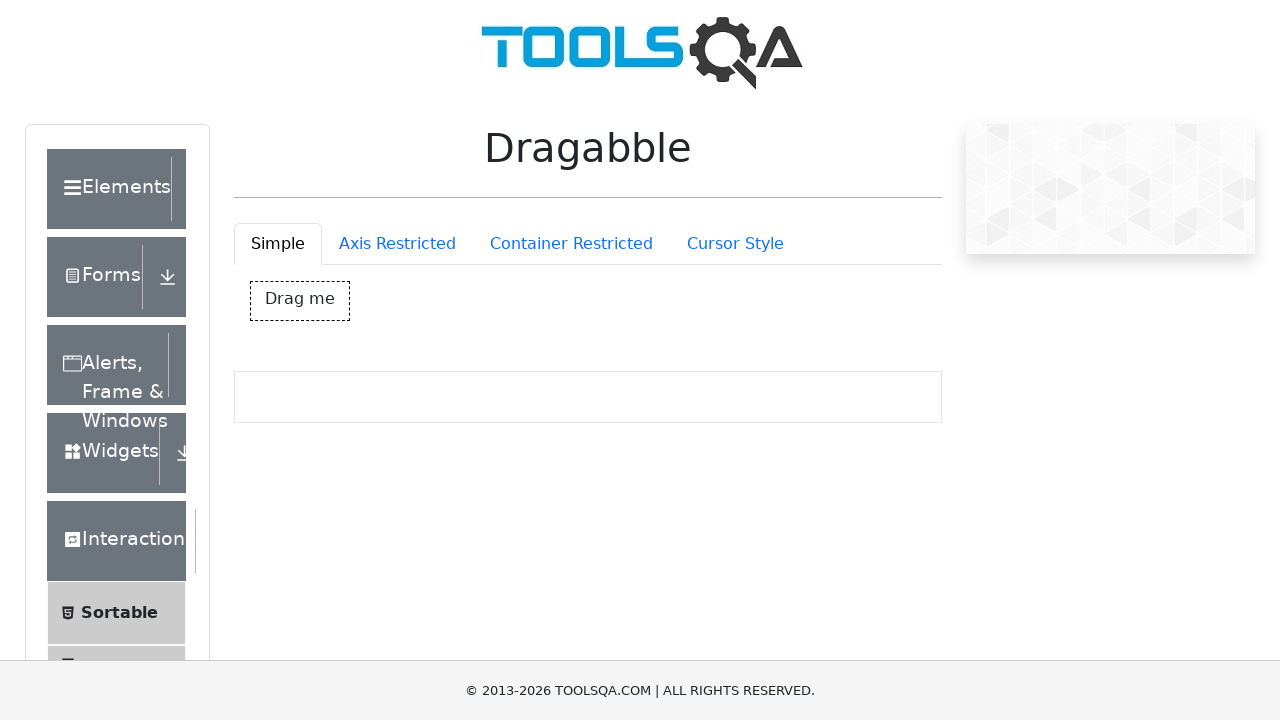

Clicked on Axis Restricted tab at (397, 244) on #draggableExample-tab-axisRestriction
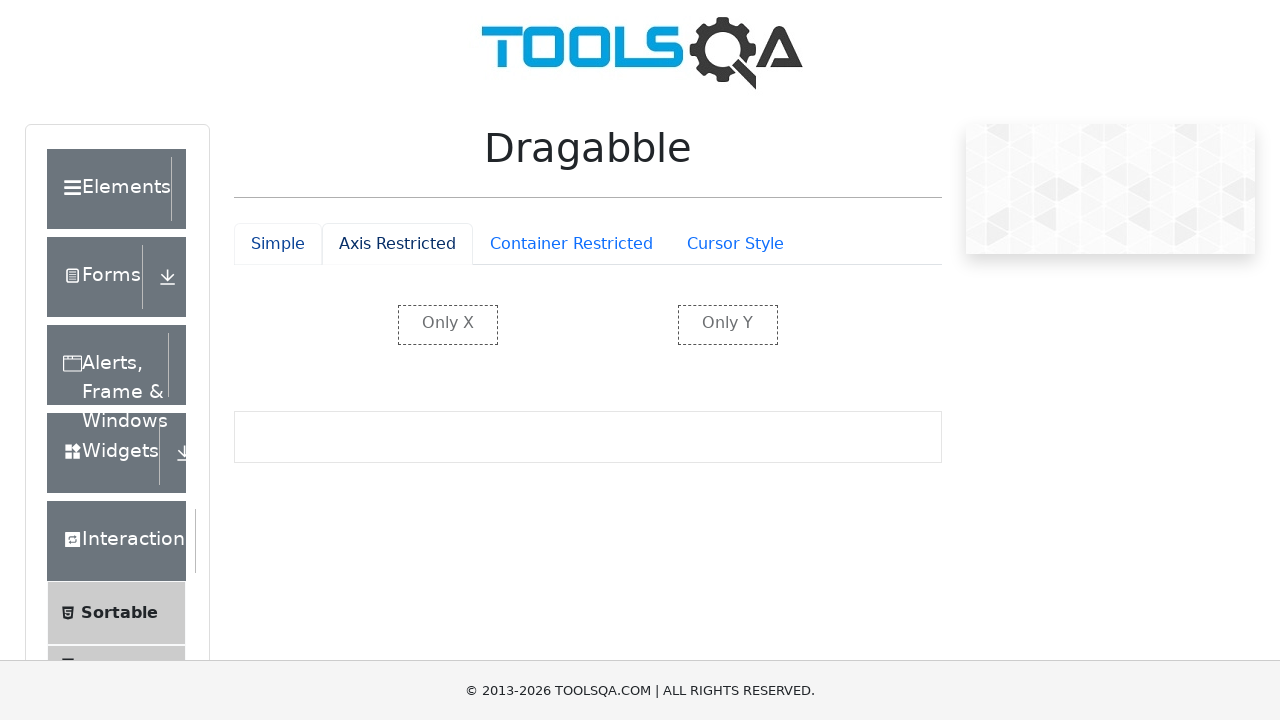

Waited for axis restricted elements to load
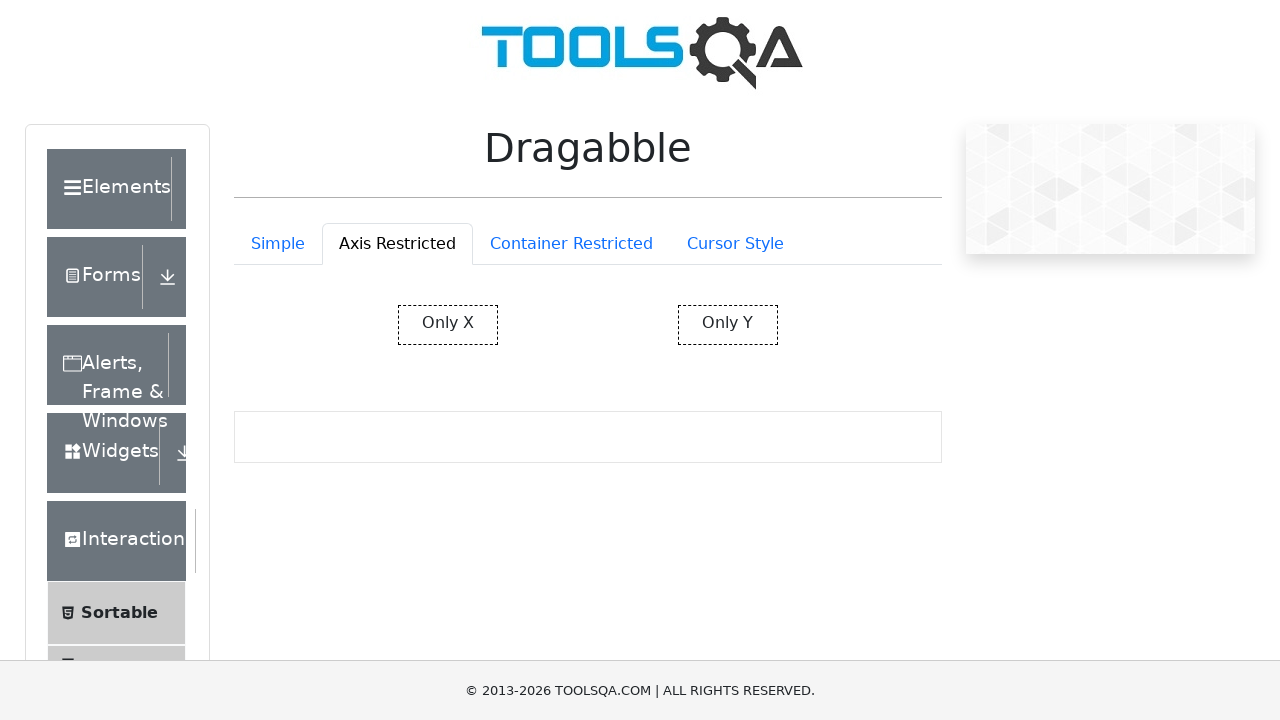

Located X-axis restricted draggable box
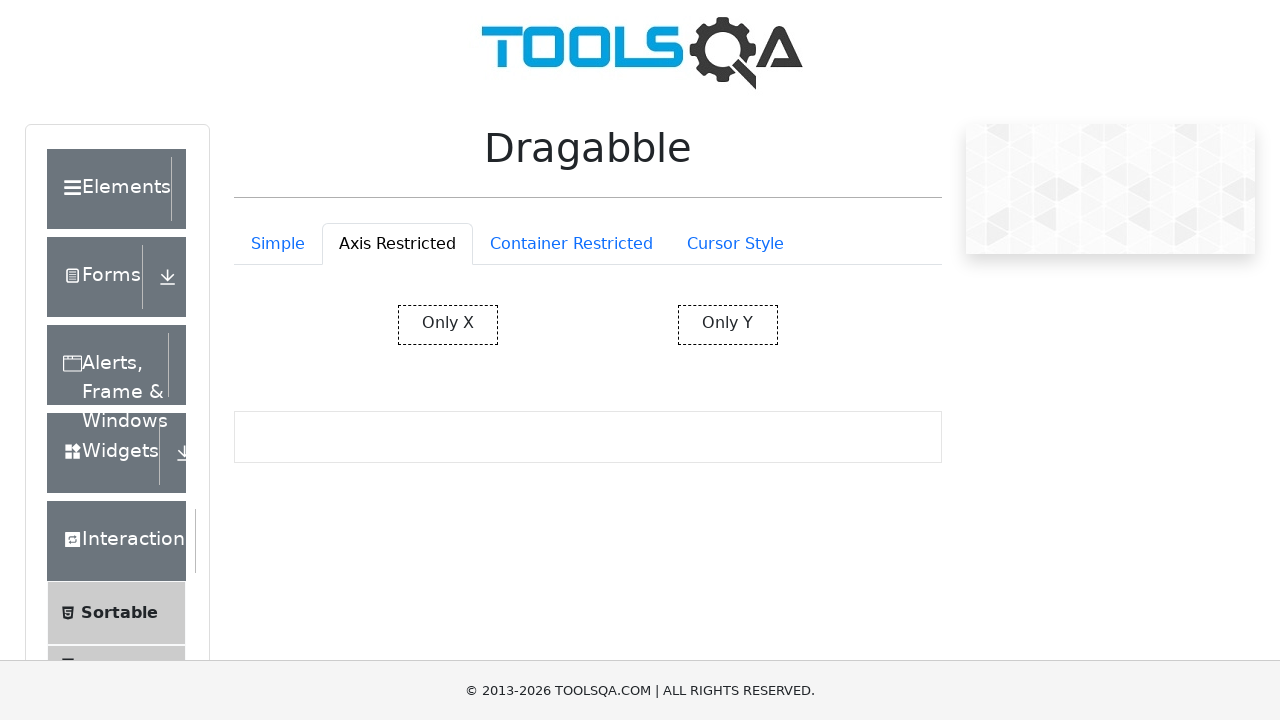

Retrieved bounding box of X-axis restricted element
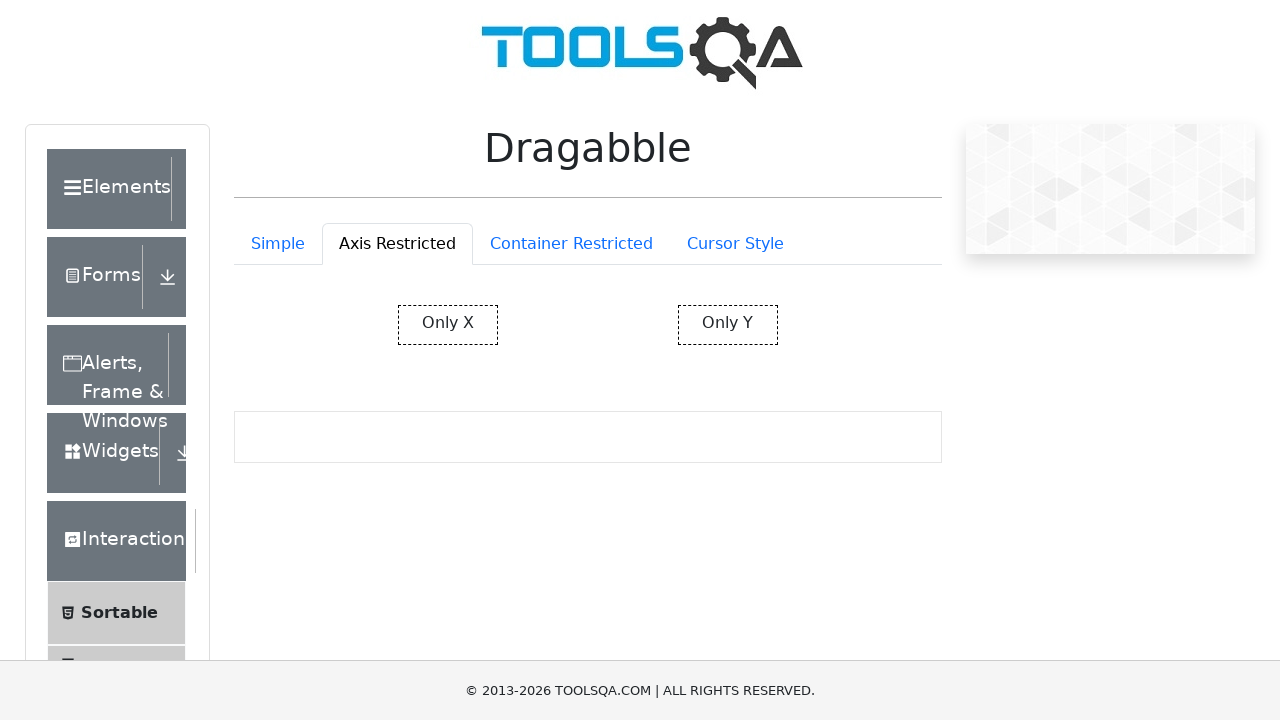

Moved mouse to center of X-axis restricted box at (448, 325)
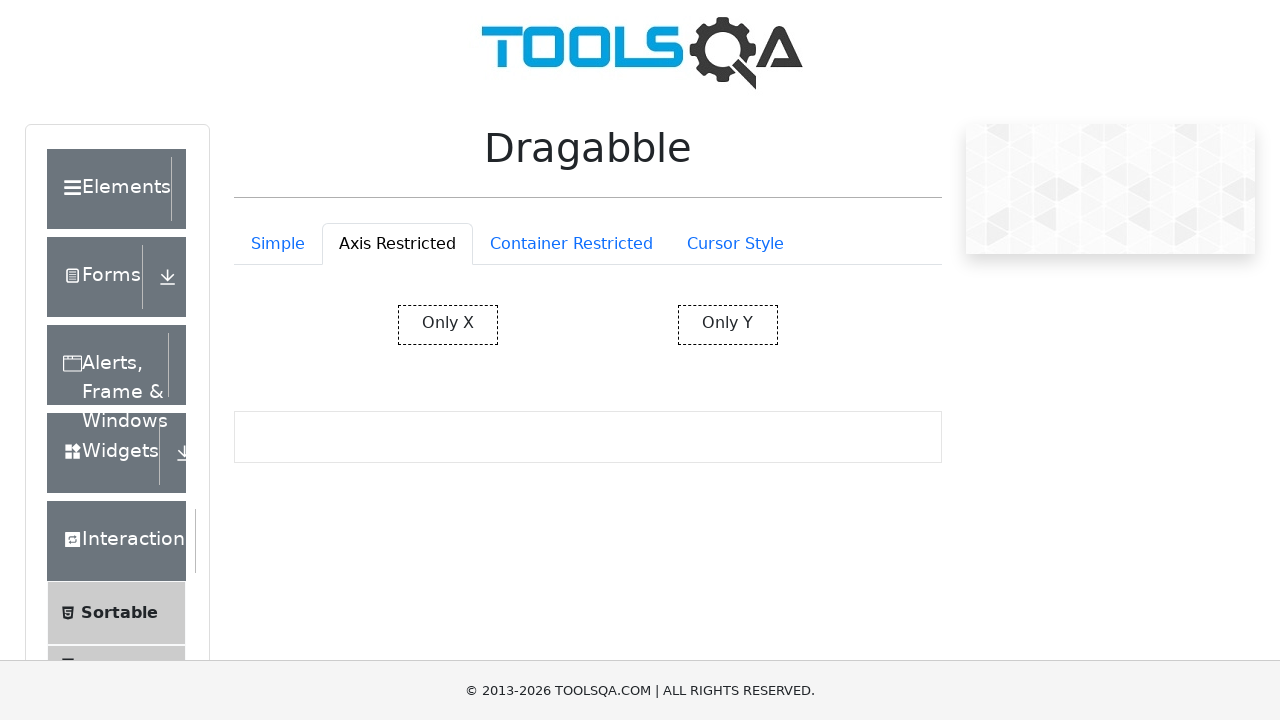

Pressed mouse button down on X-axis restricted box at (448, 325)
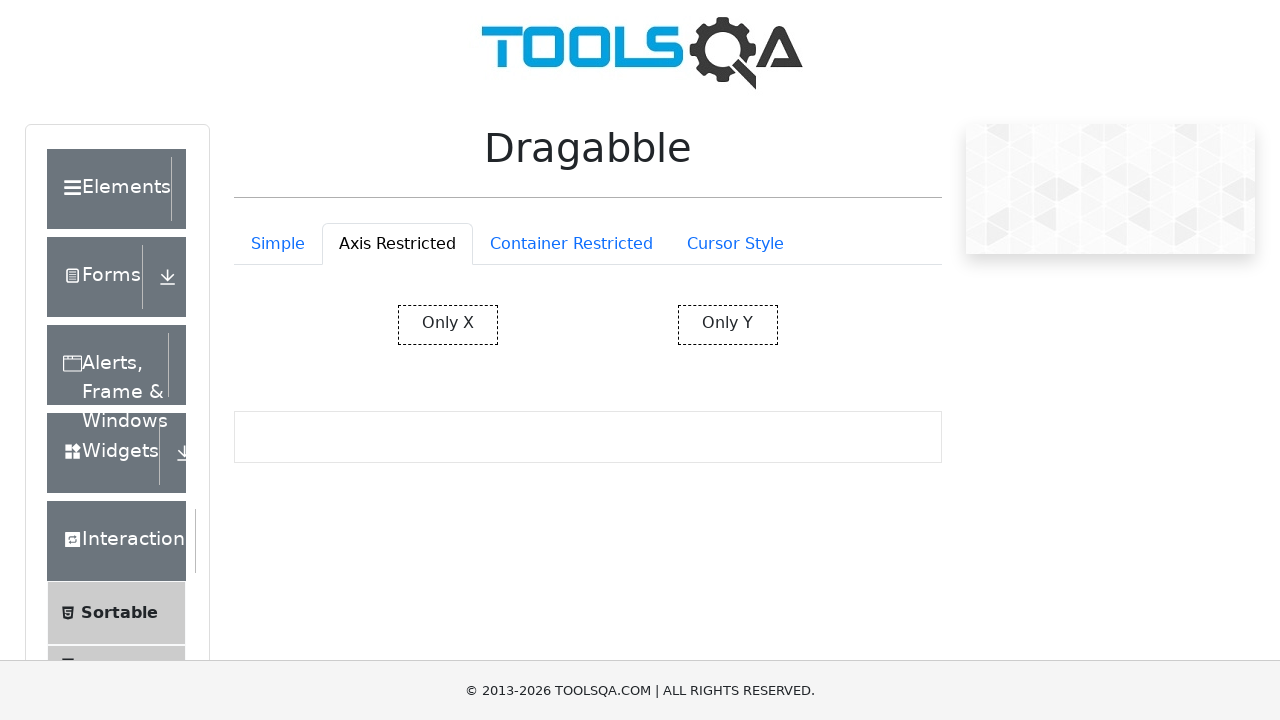

Dragged X-axis restricted box 100px to the right at (548, 325)
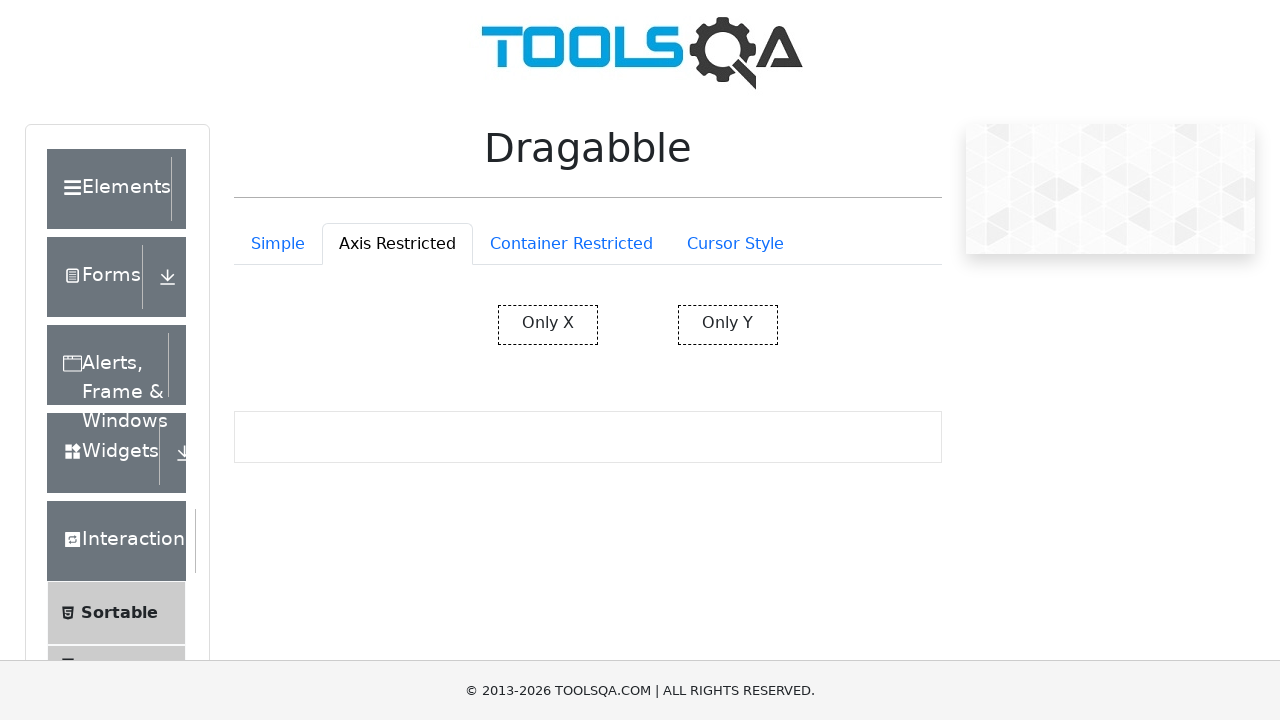

Released mouse button after X-axis drag at (548, 325)
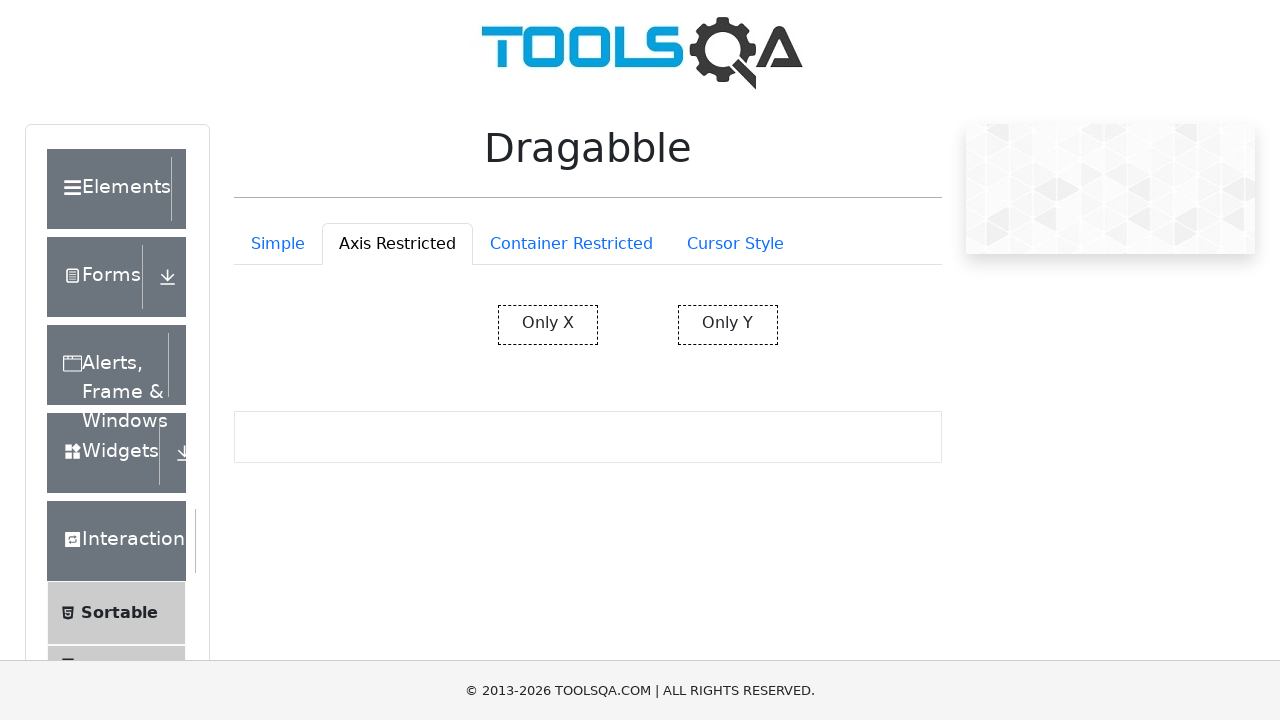

Located Y-axis restricted draggable box
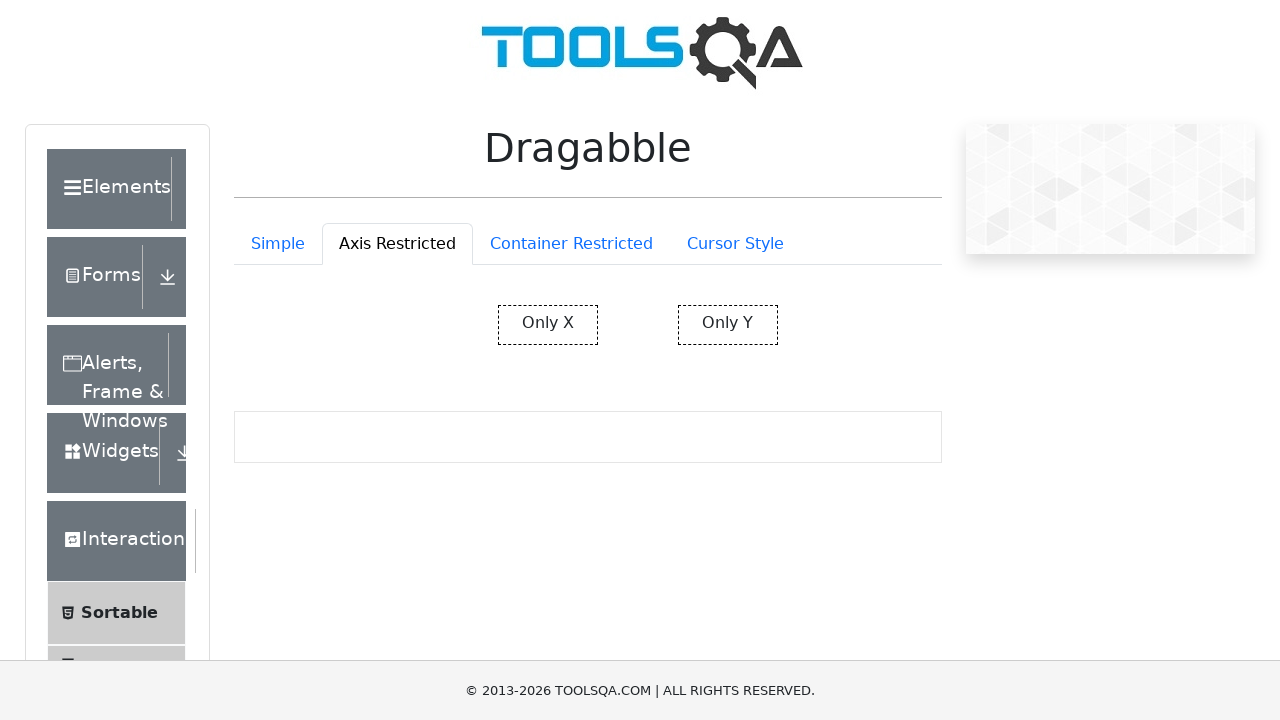

Retrieved bounding box of Y-axis restricted element
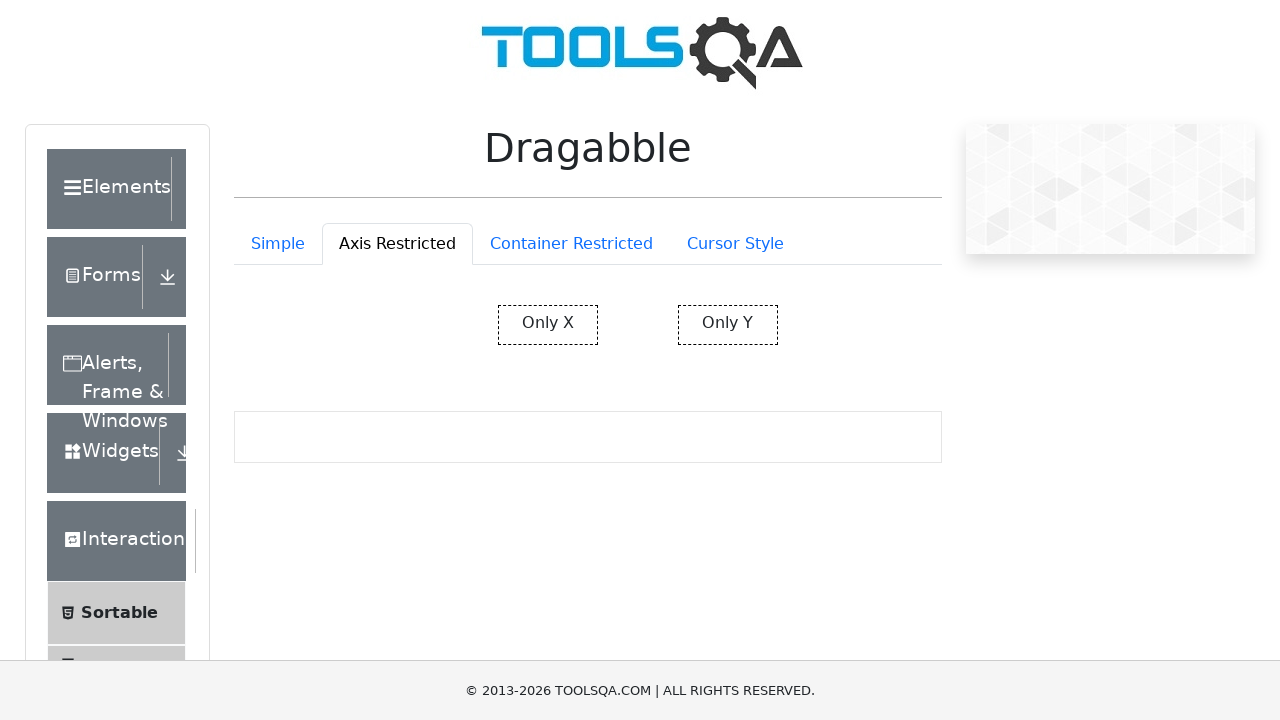

Moved mouse to center of Y-axis restricted box at (728, 325)
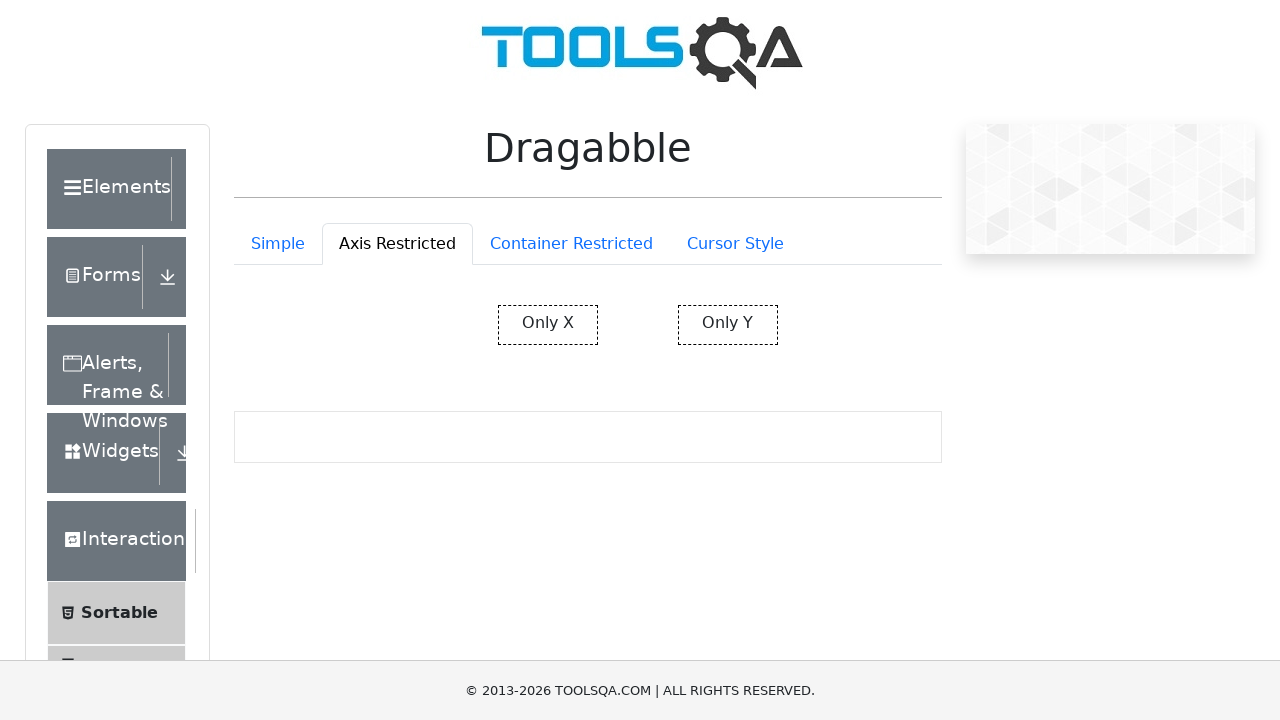

Pressed mouse button down on Y-axis restricted box at (728, 325)
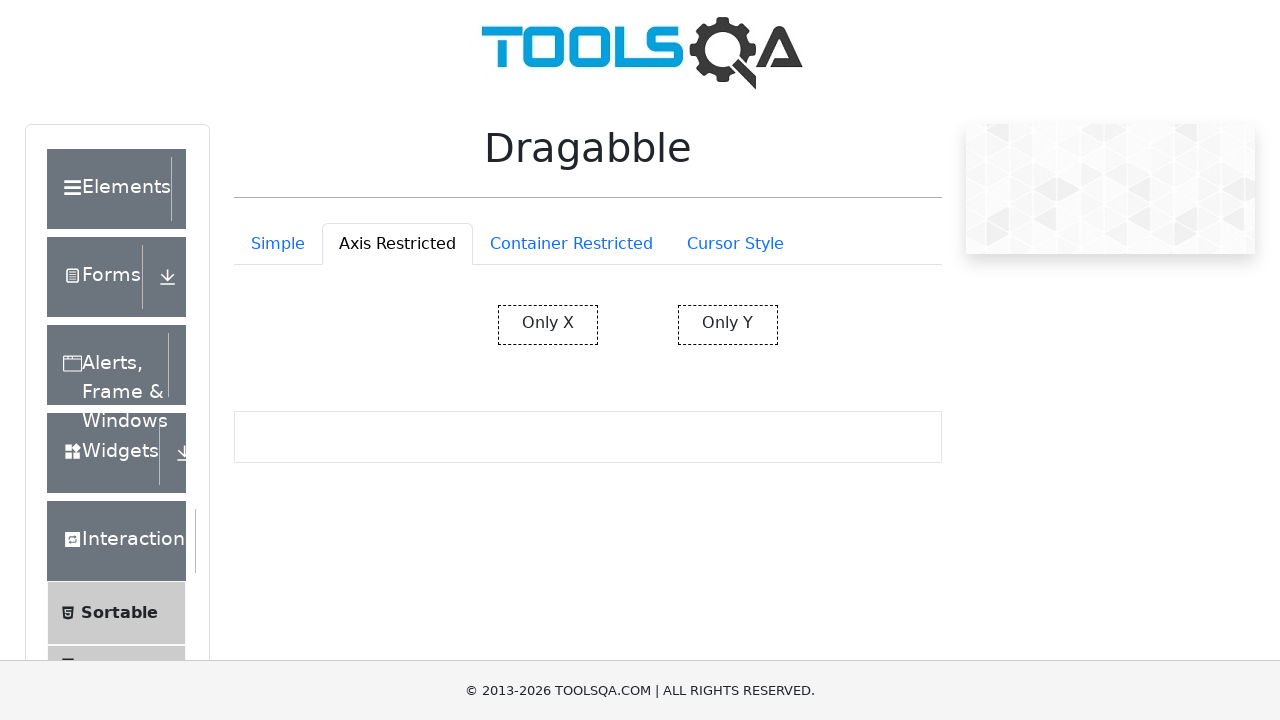

Dragged Y-axis restricted box 100px downward at (728, 425)
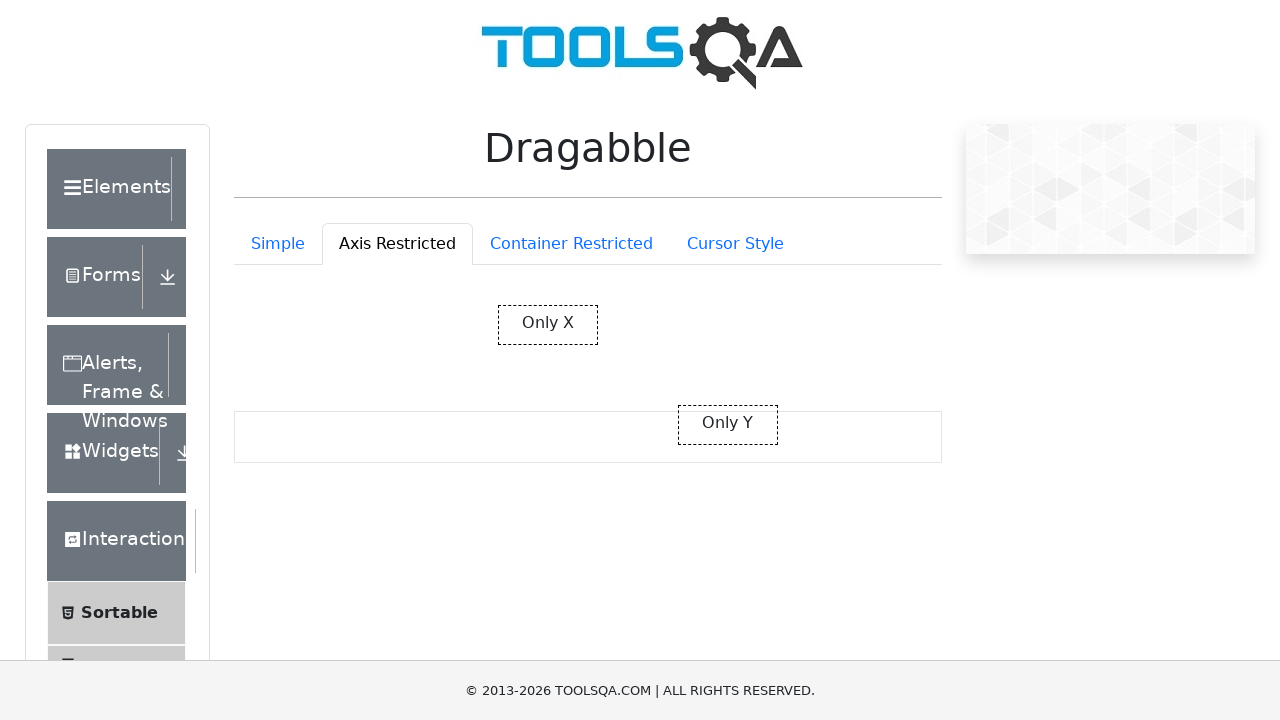

Released mouse button after Y-axis drag at (728, 425)
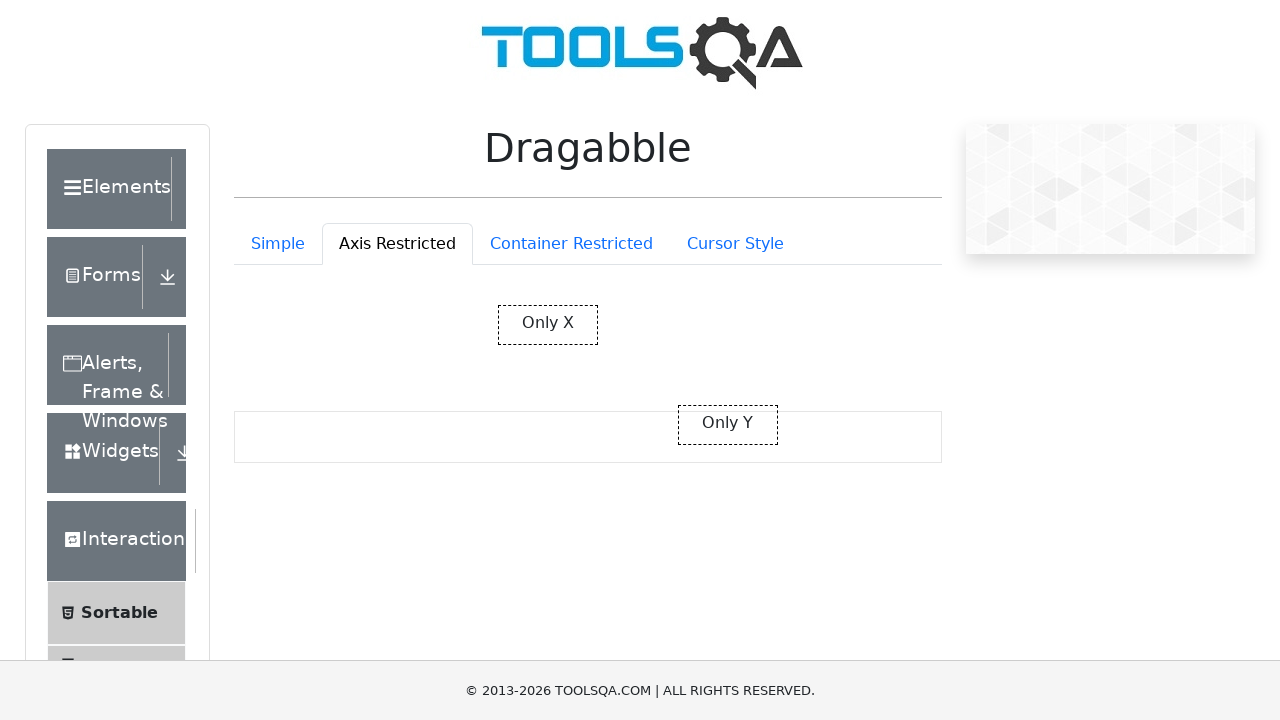

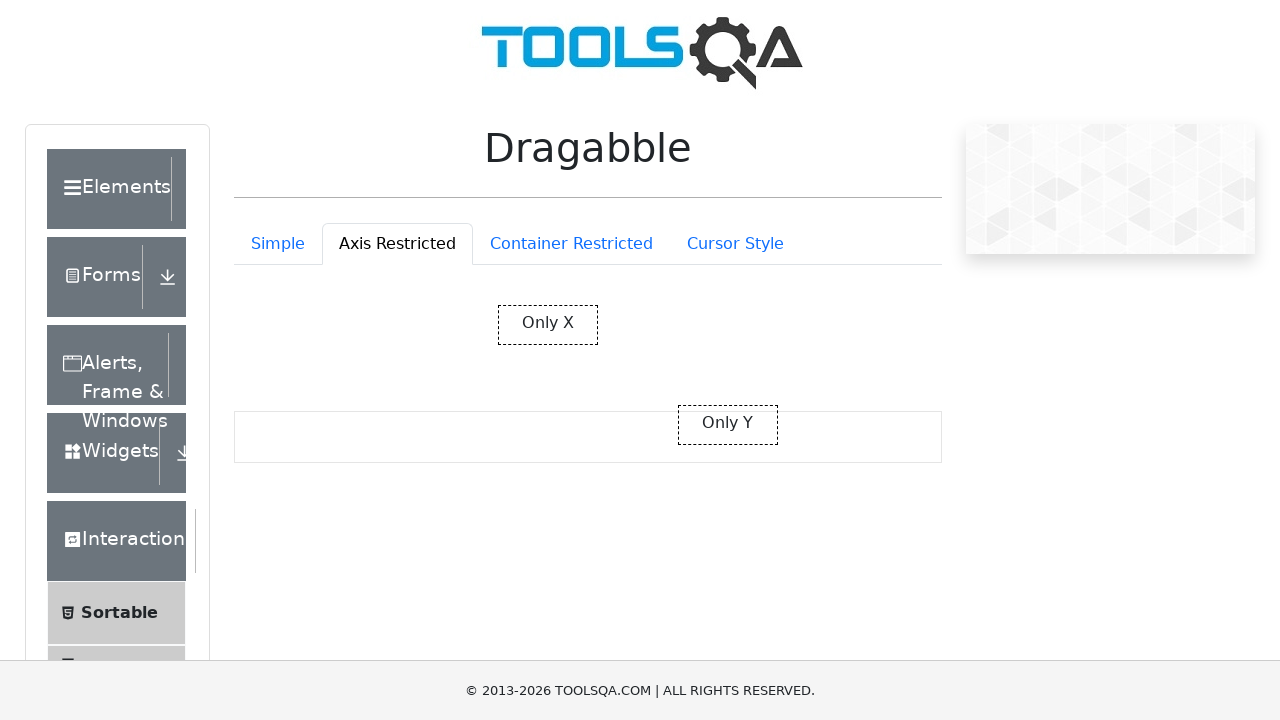